Navigates to IT Help homepage and clicks on the technical articles button using JavaScript evaluation

Starting URL: https://ithelp.ithome.com.tw/

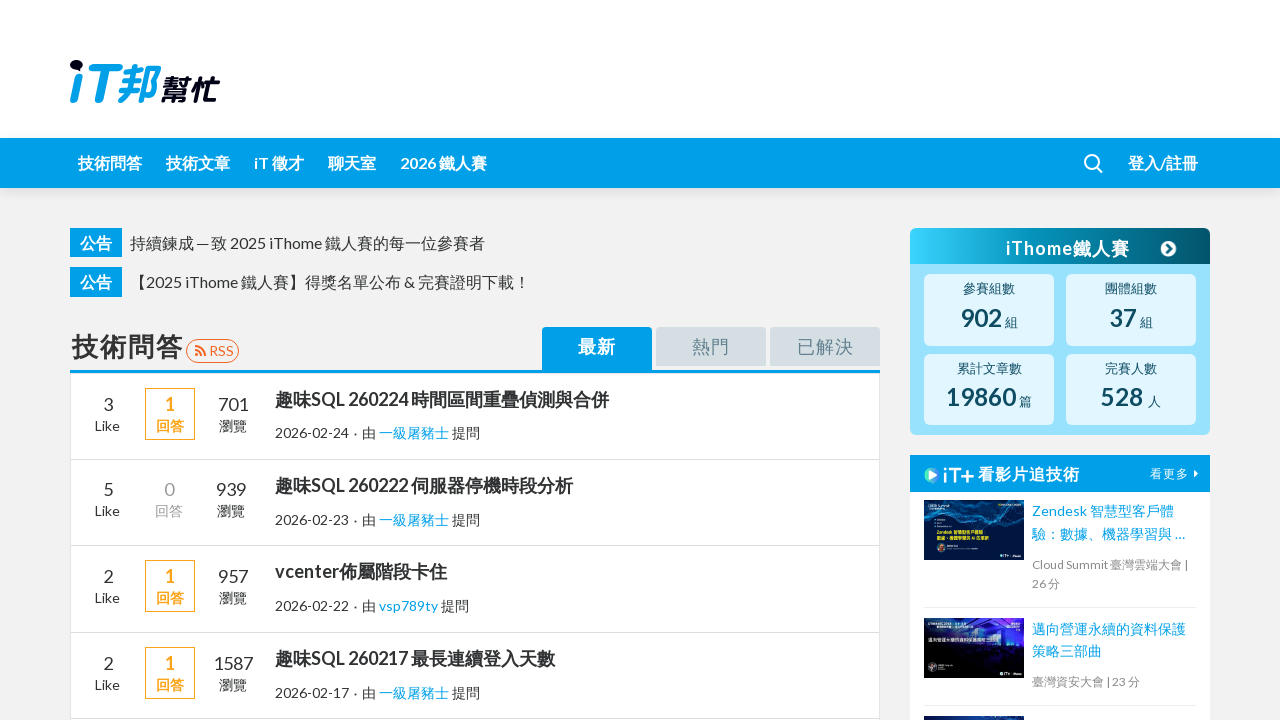

Technical articles button selector loaded on IT Help homepage
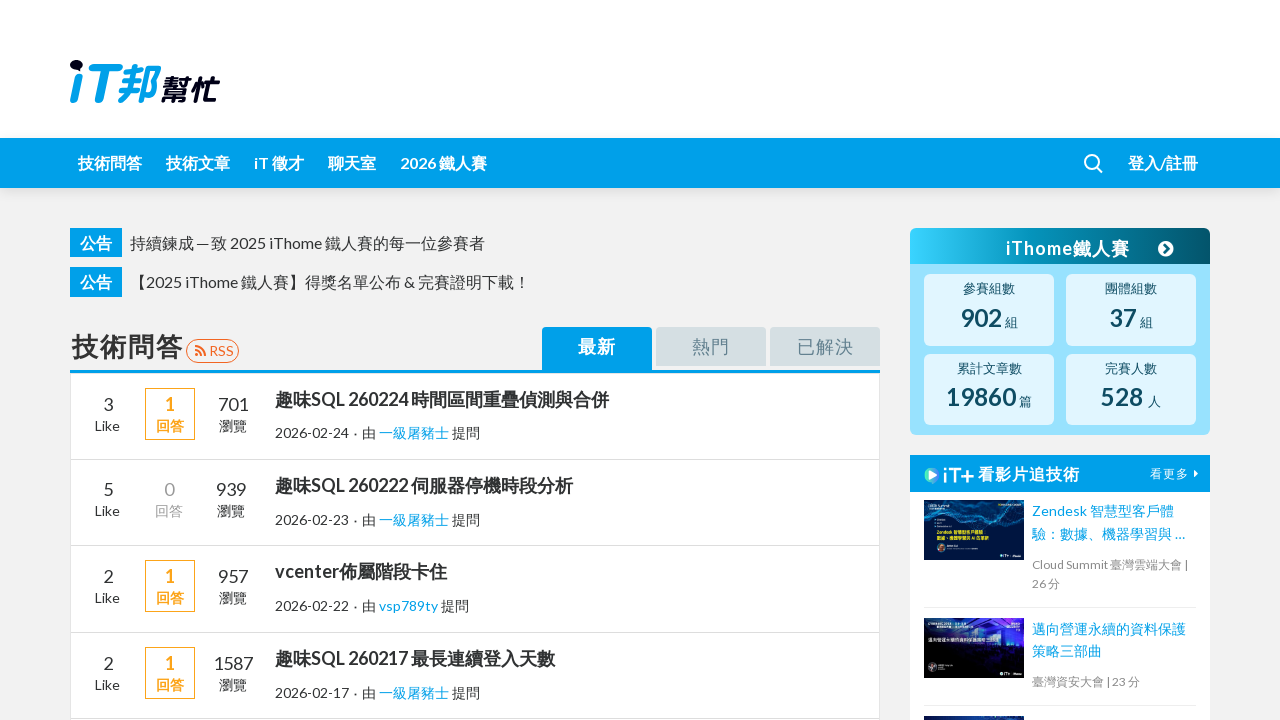

Located technical articles button element
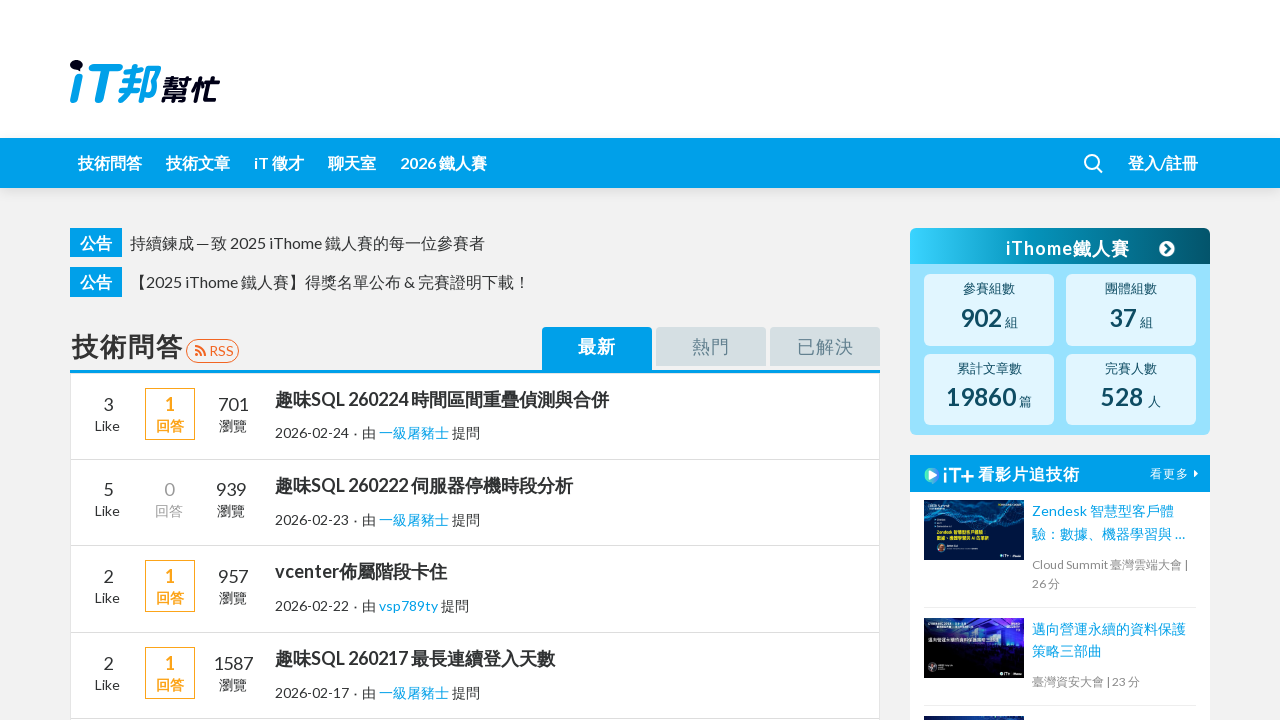

Clicked technical articles button using JavaScript evaluation
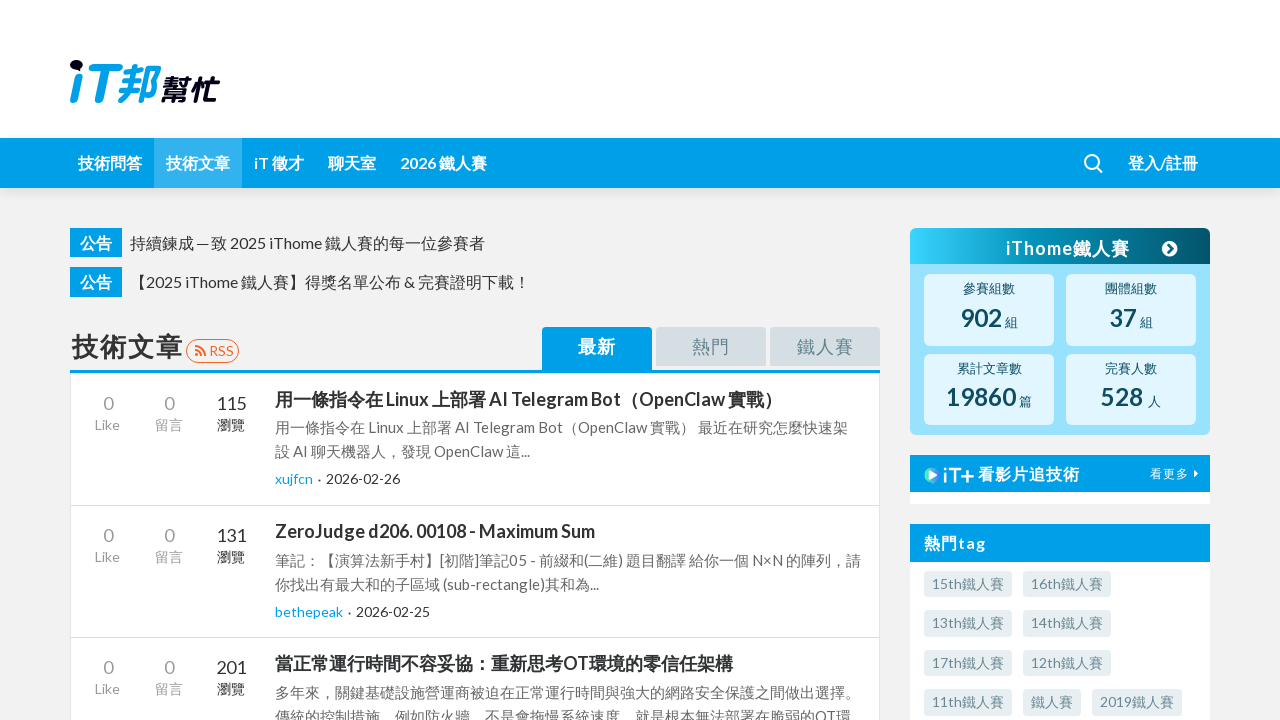

Navigated to technical articles page successfully
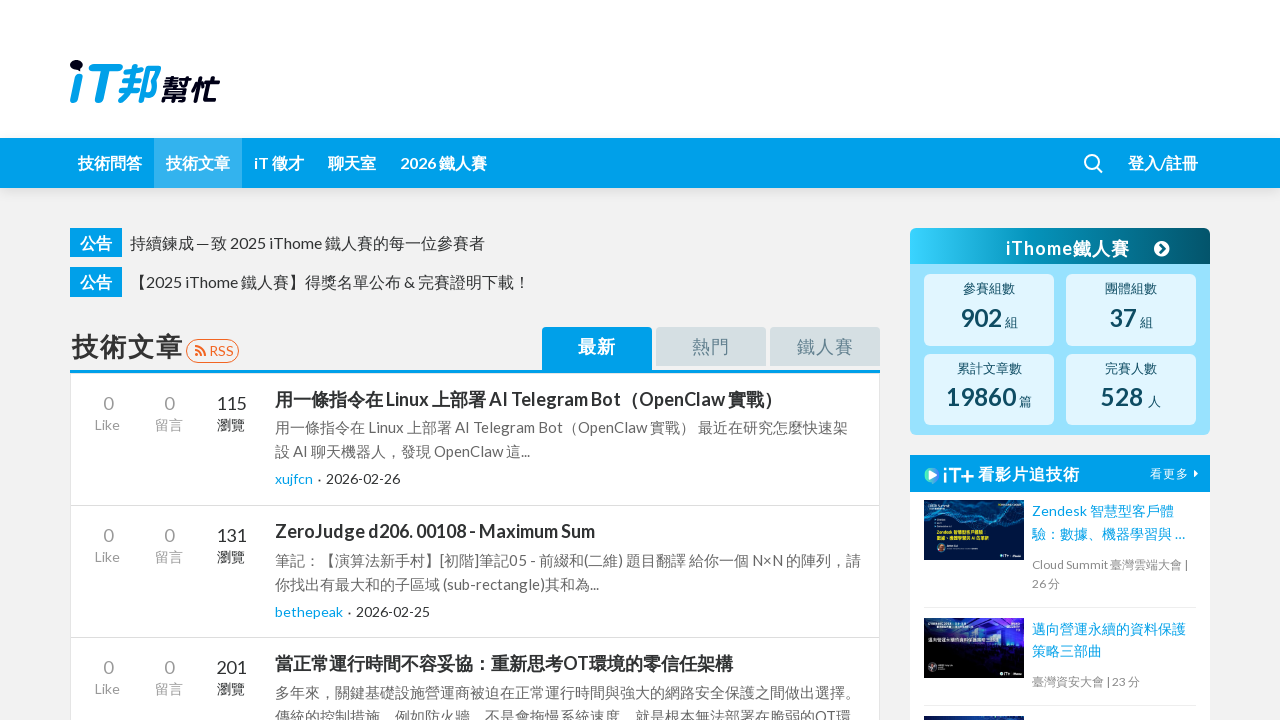

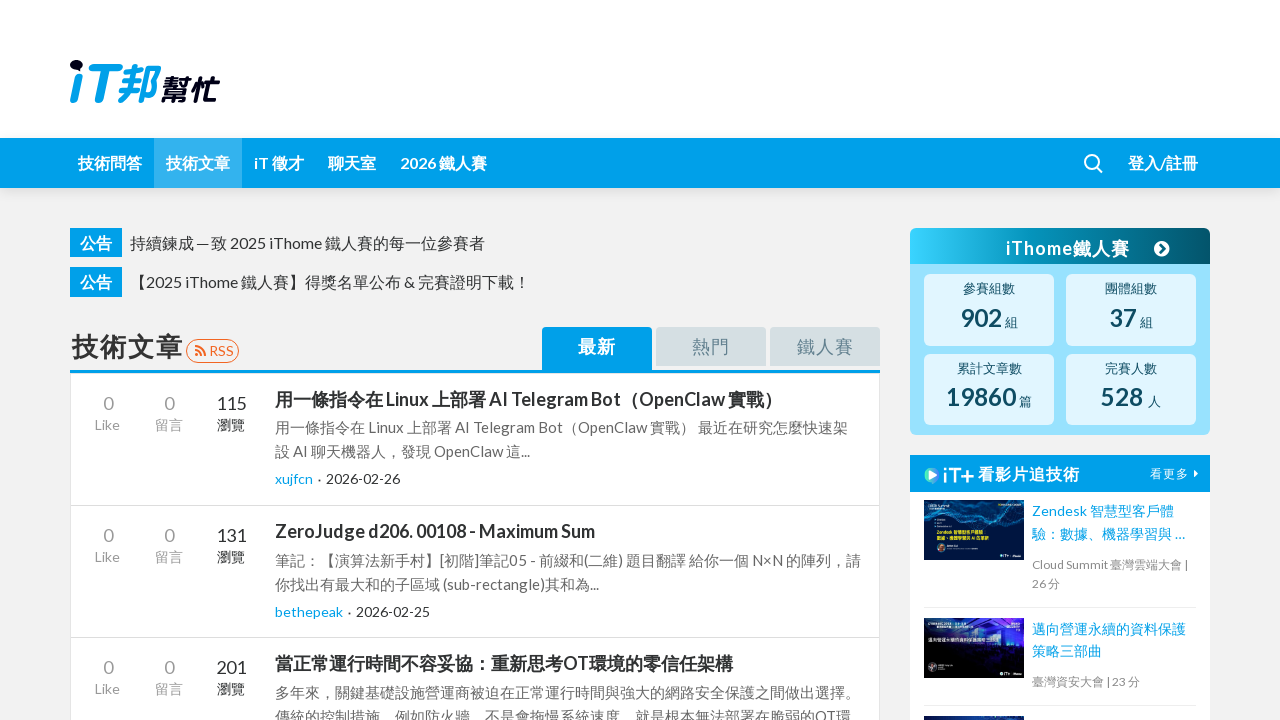